Tests that new todo items are appended to the bottom of the list and counter shows correct count

Starting URL: https://demo.playwright.dev/todomvc

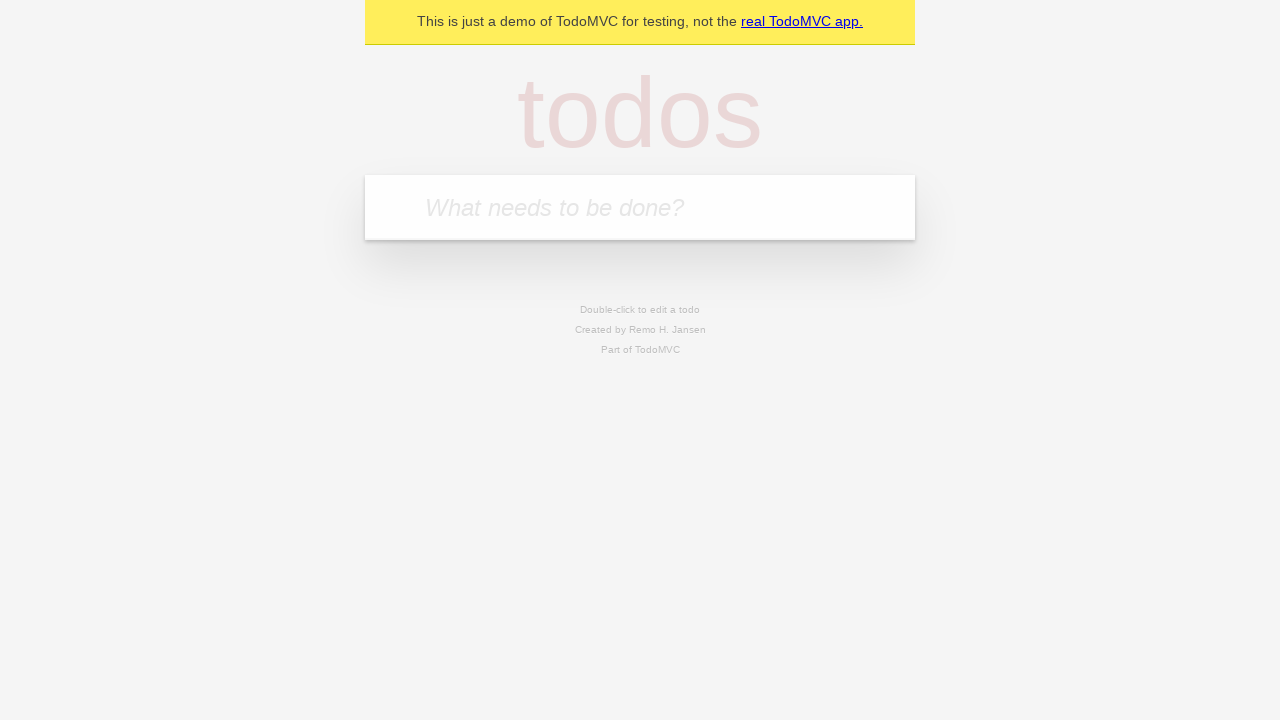

Filled todo input with 'buy some cheese' on input[placeholder='What needs to be done?']
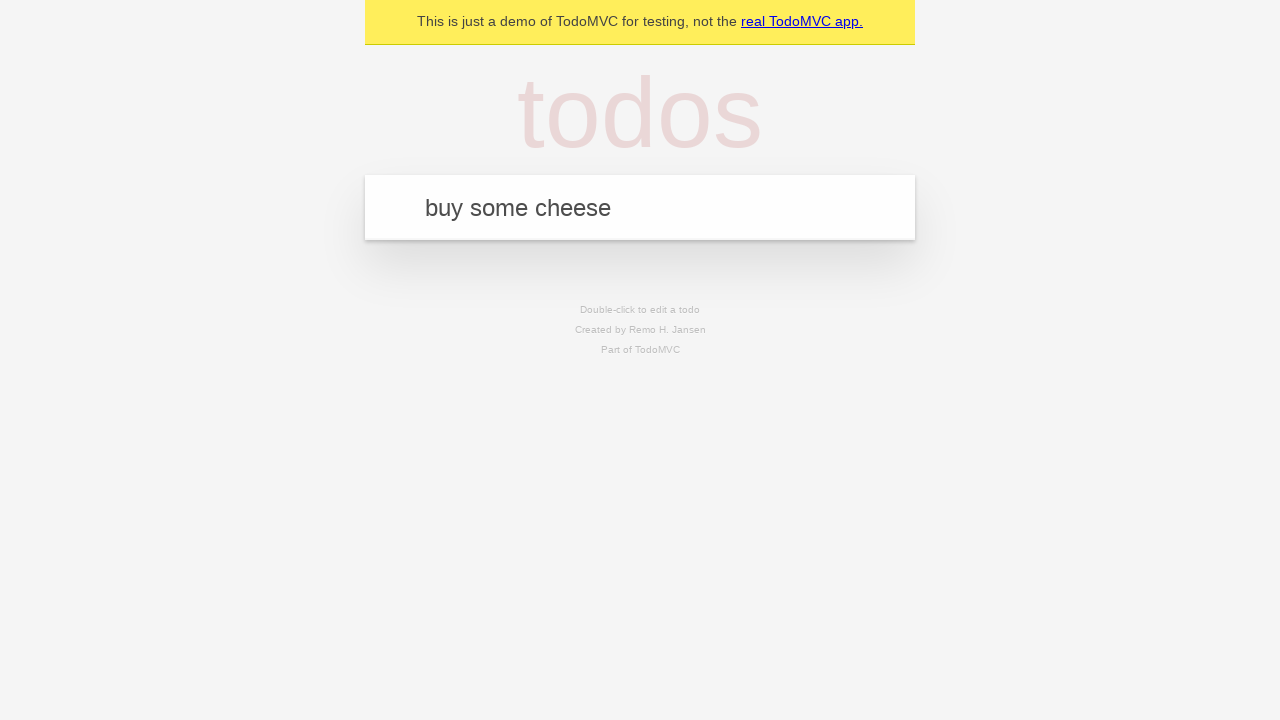

Pressed Enter to add first todo item on input[placeholder='What needs to be done?']
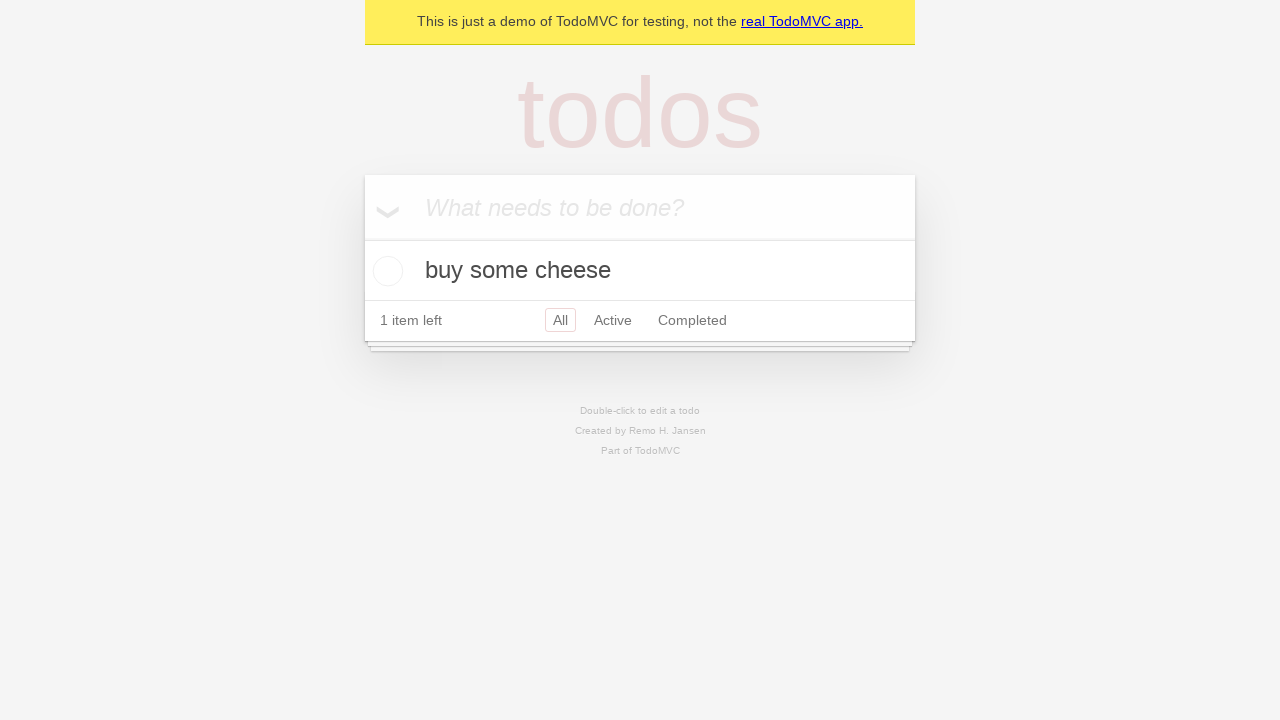

Filled todo input with 'feed the cat' on input[placeholder='What needs to be done?']
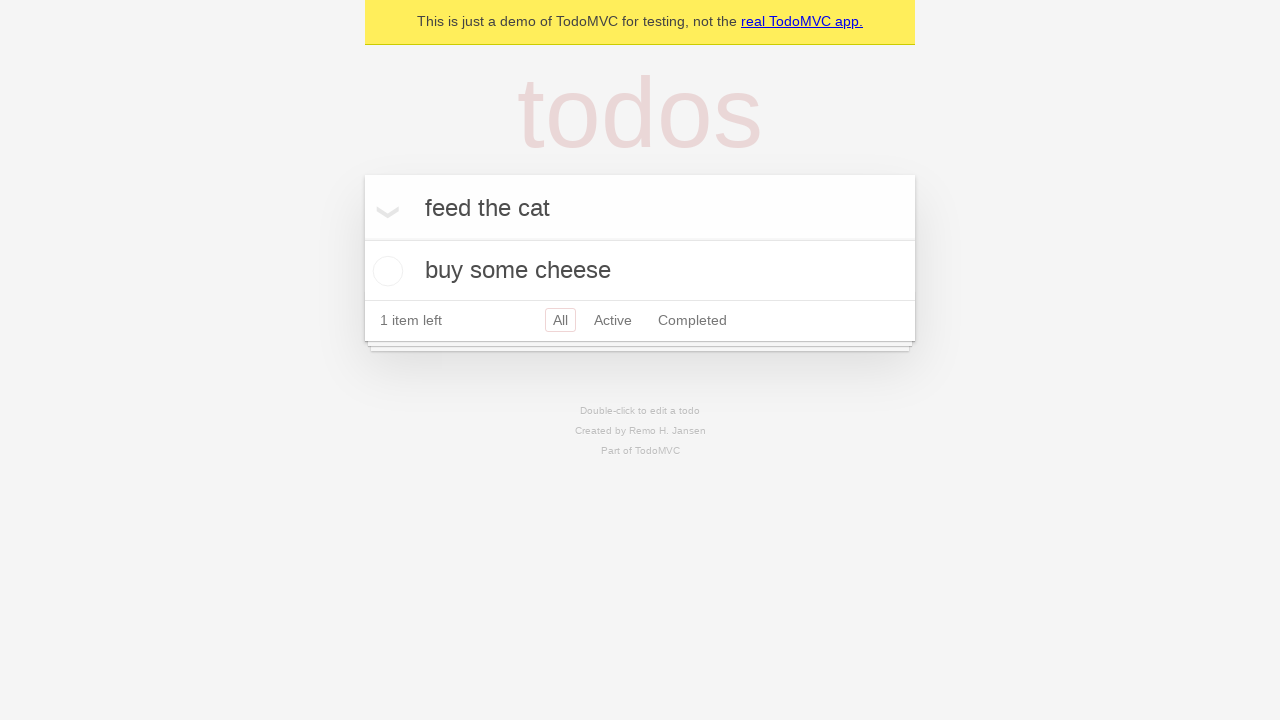

Pressed Enter to add second todo item on input[placeholder='What needs to be done?']
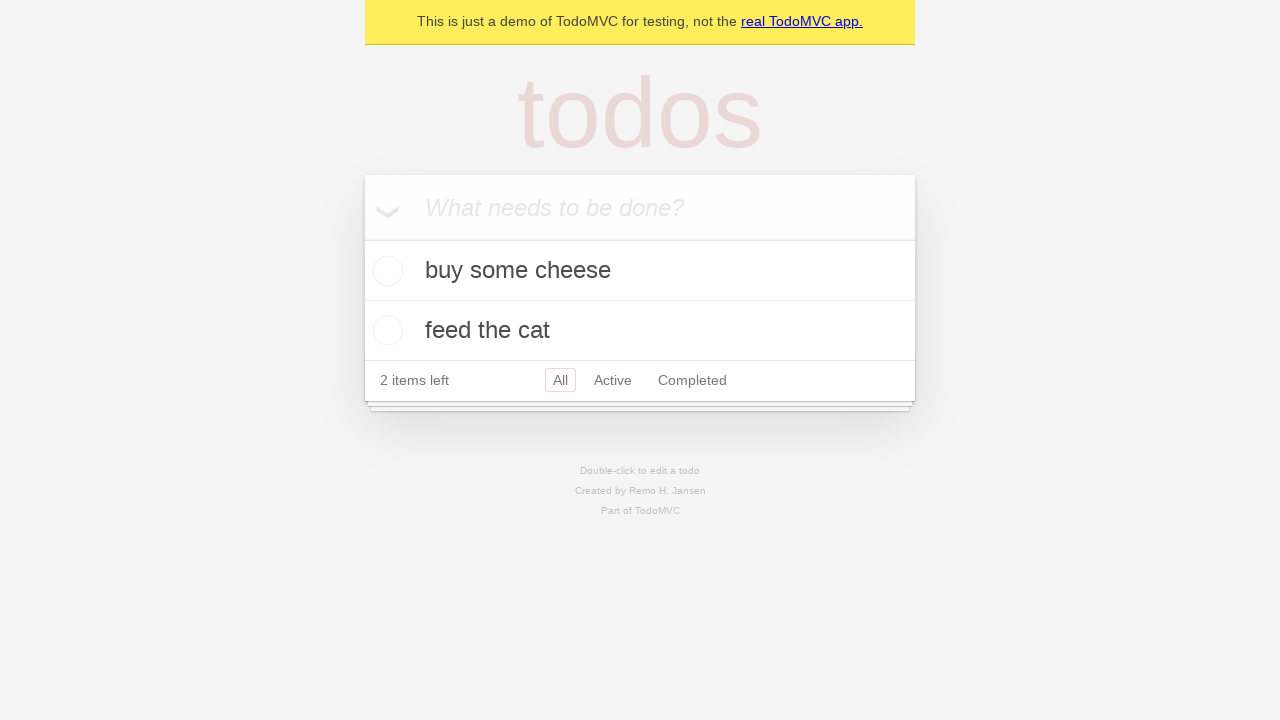

Filled todo input with 'book a doctors appointment' on input[placeholder='What needs to be done?']
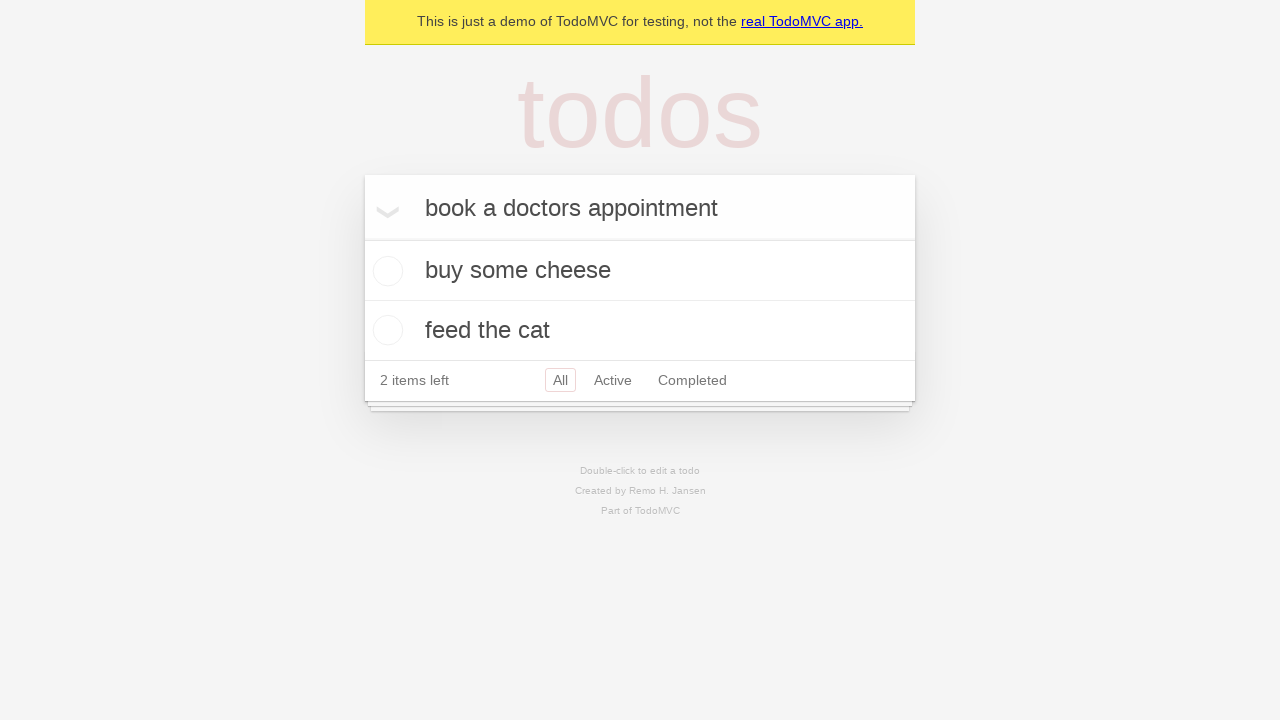

Pressed Enter to add third todo item on input[placeholder='What needs to be done?']
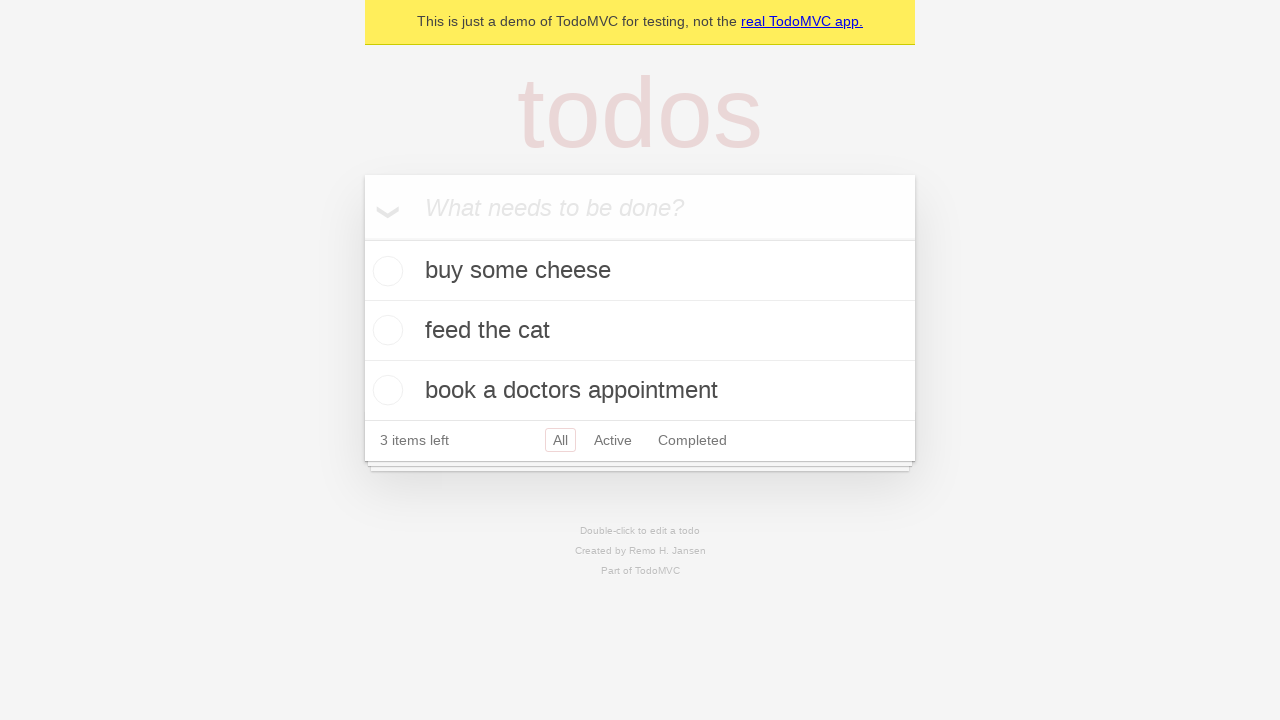

Todo count element appeared on page
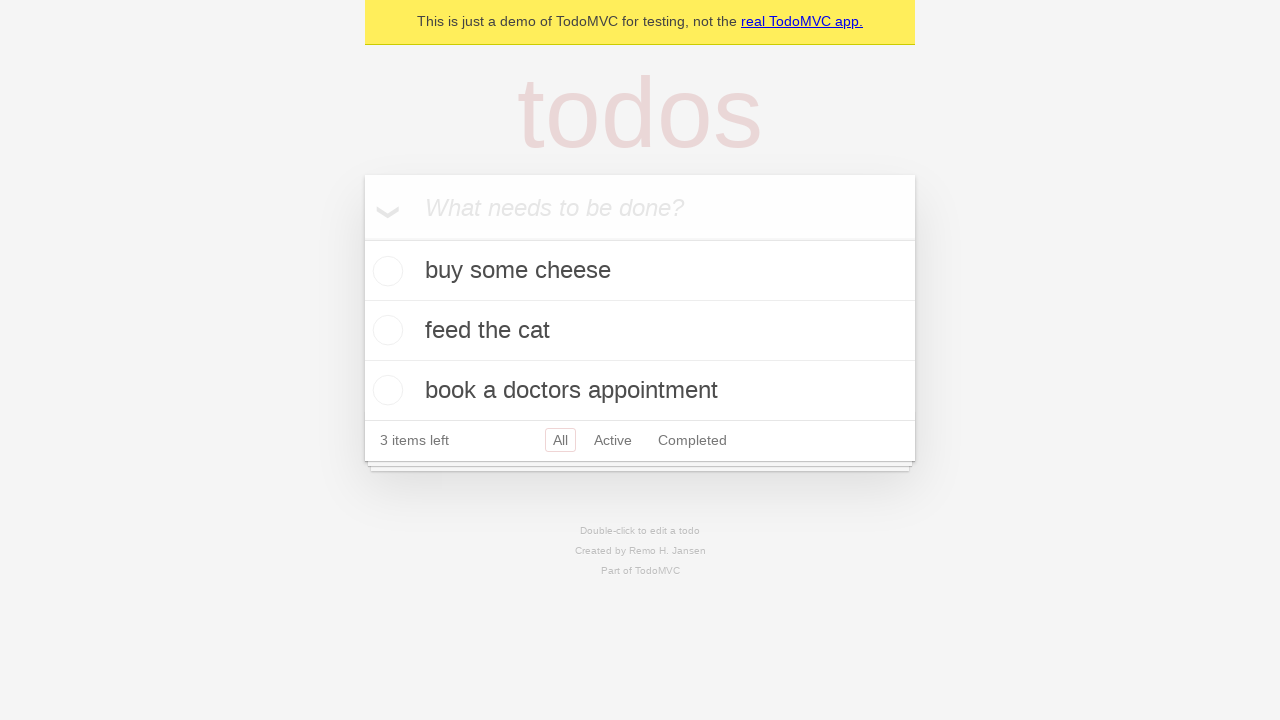

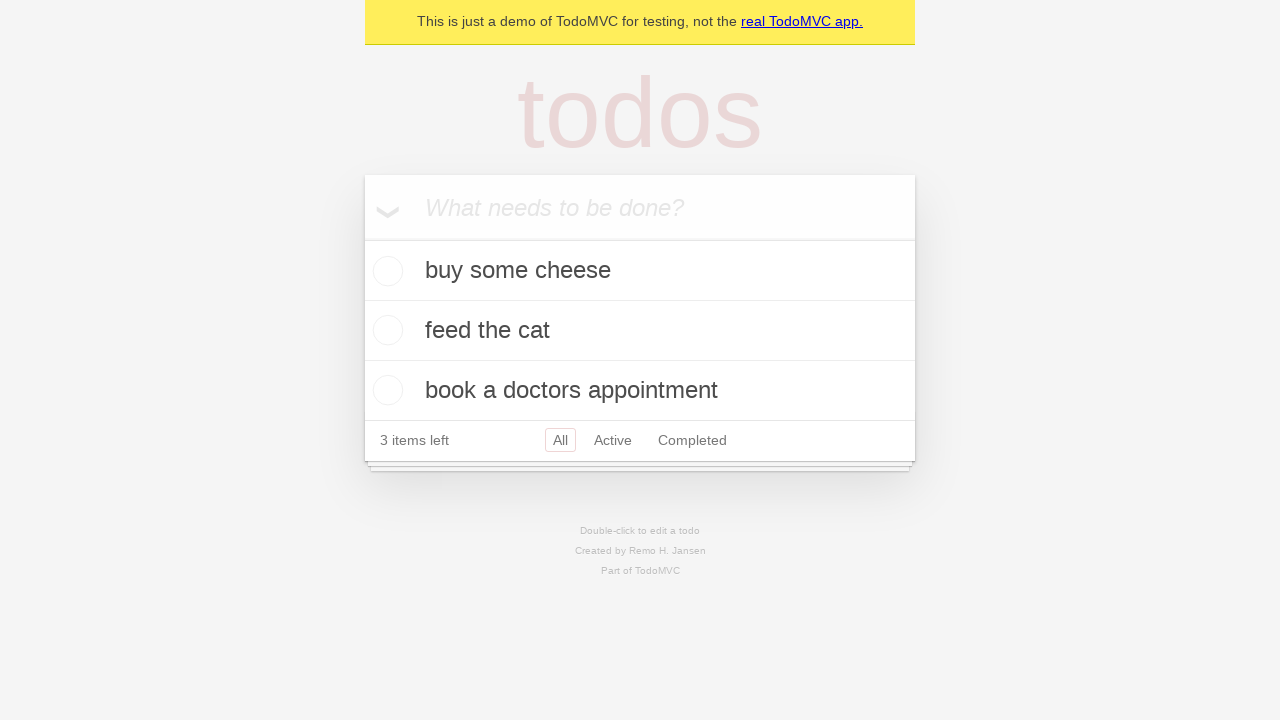